Tests checkbox functionality by checking all checkboxes and verifying their states

Starting URL: https://the-internet.herokuapp.com

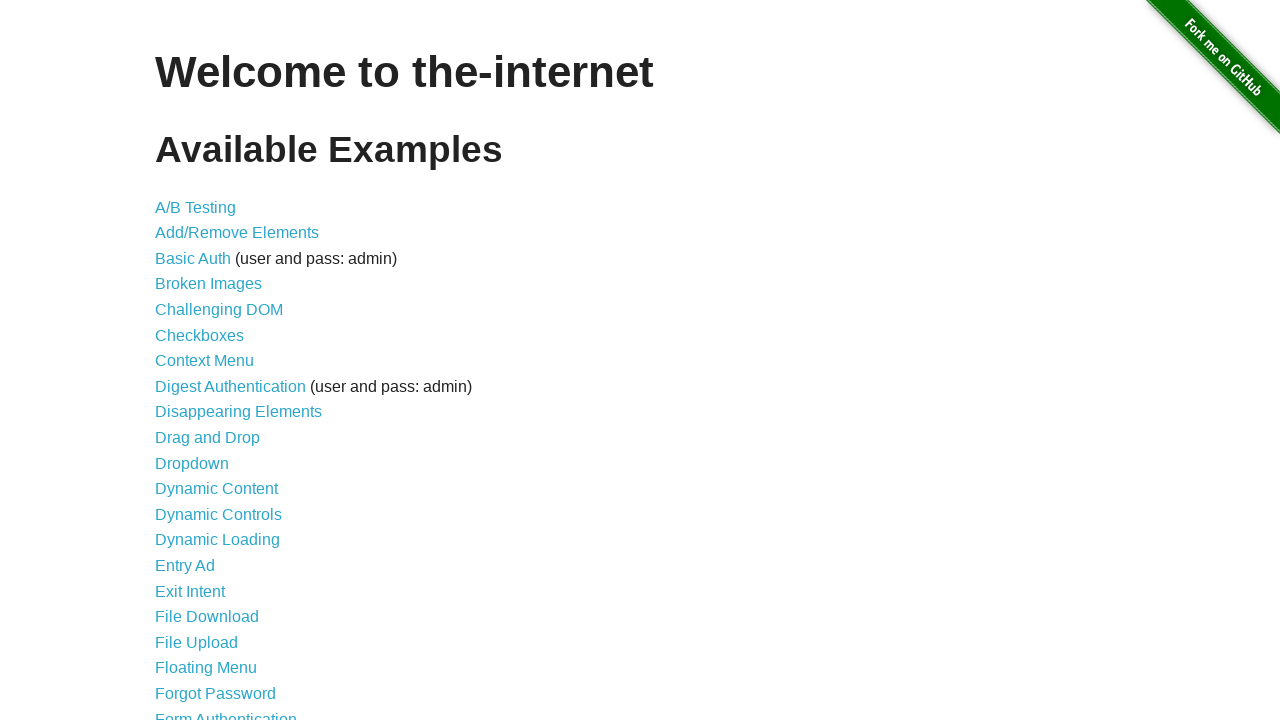

Clicked Checkboxes link to navigate to checkbox test page at (200, 335) on a[href='/checkboxes']
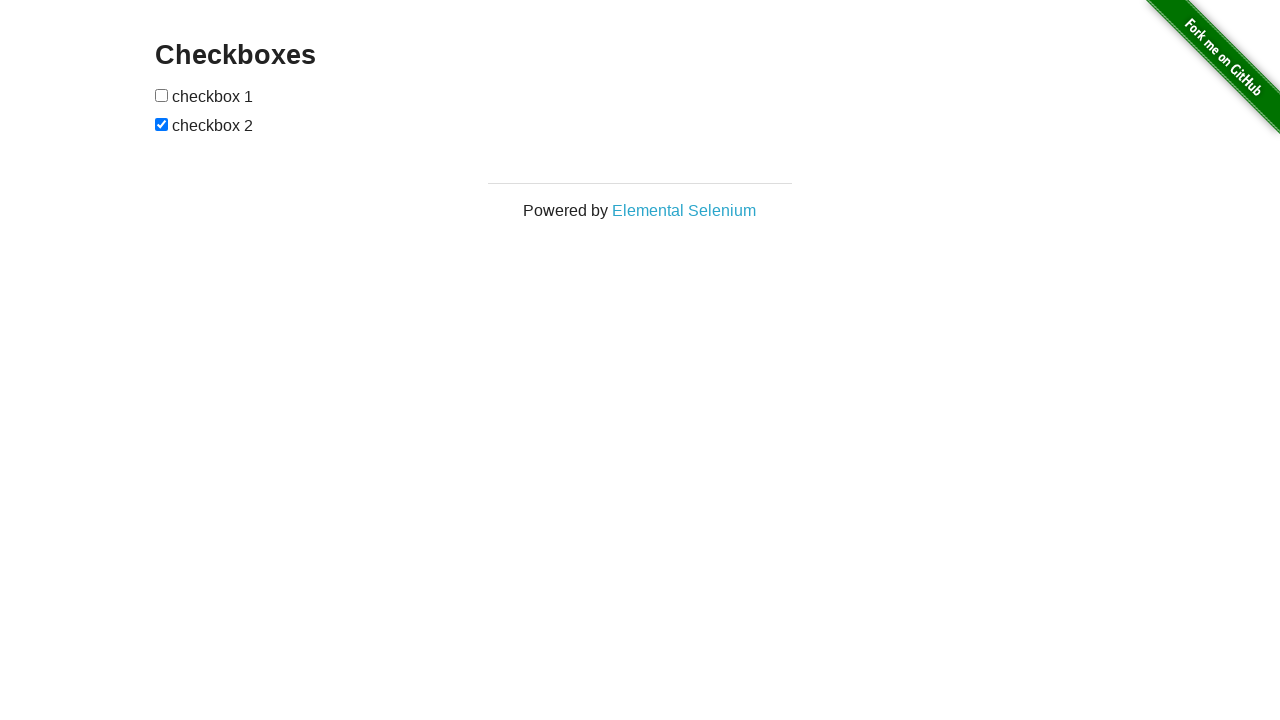

Located first checkbox element
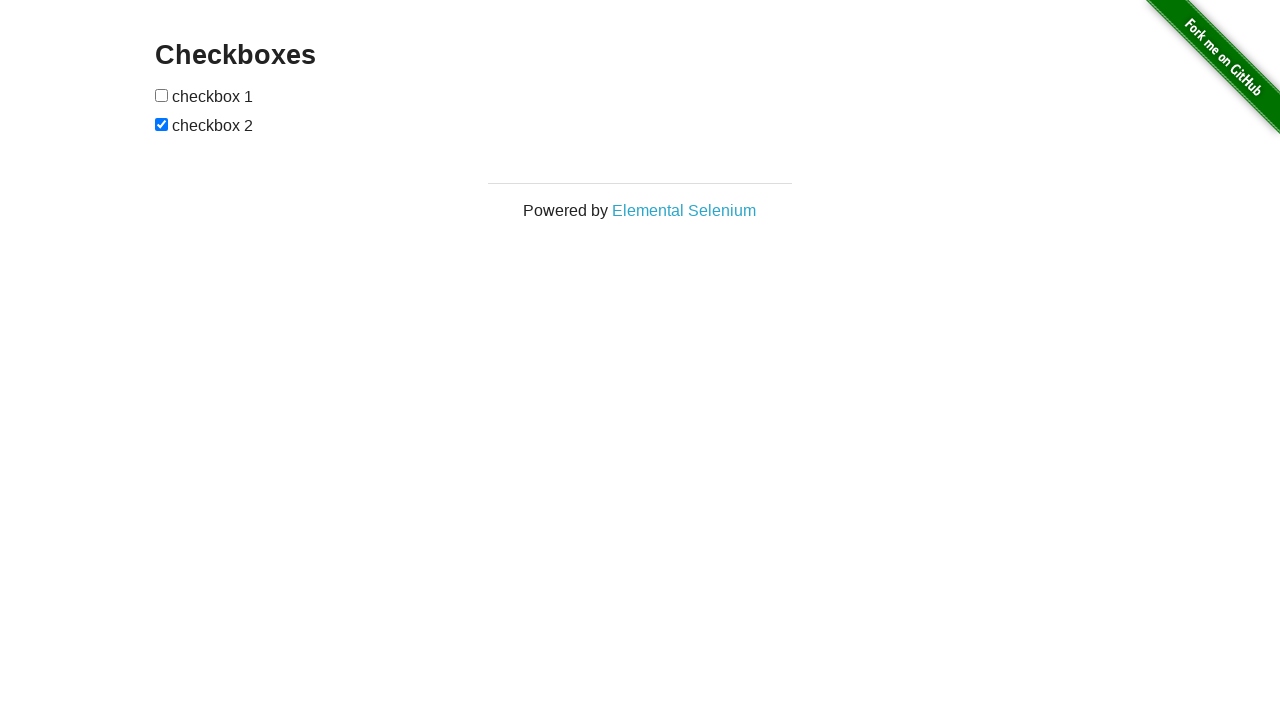

First checkbox is unchecked, proceeding to check it
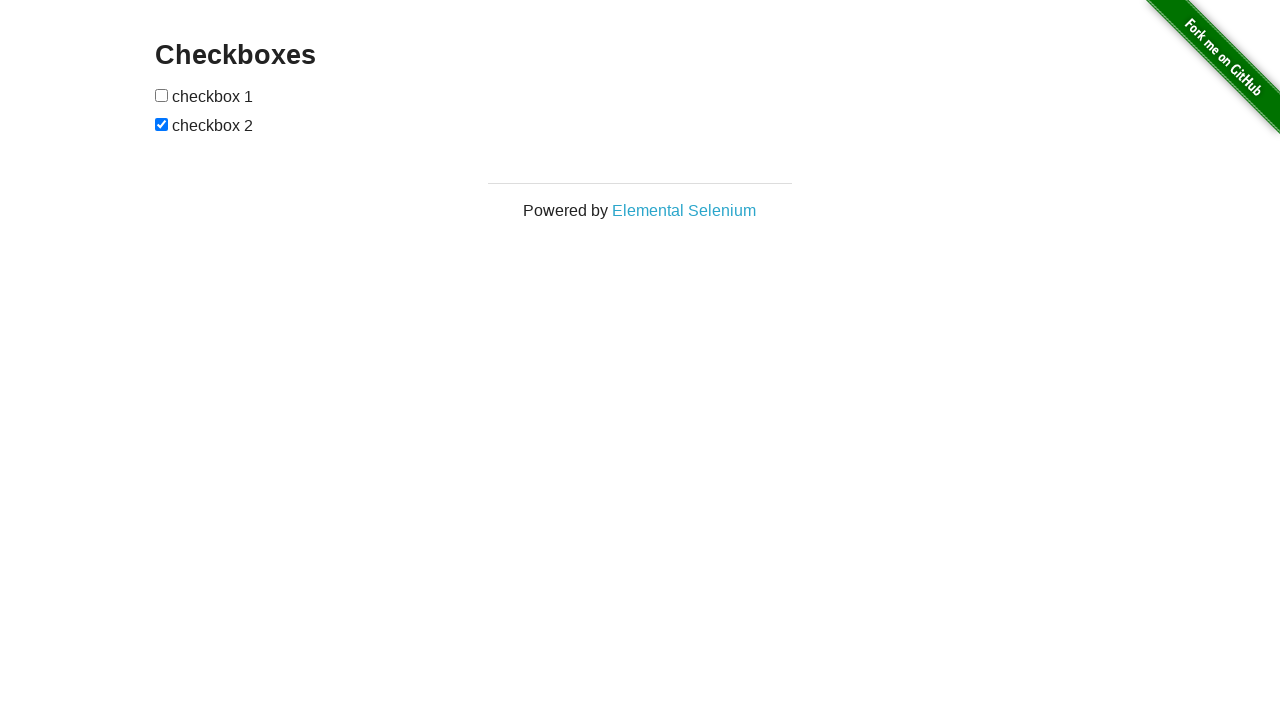

Checked first checkbox at (162, 95) on input[type='checkbox'] >> nth=0
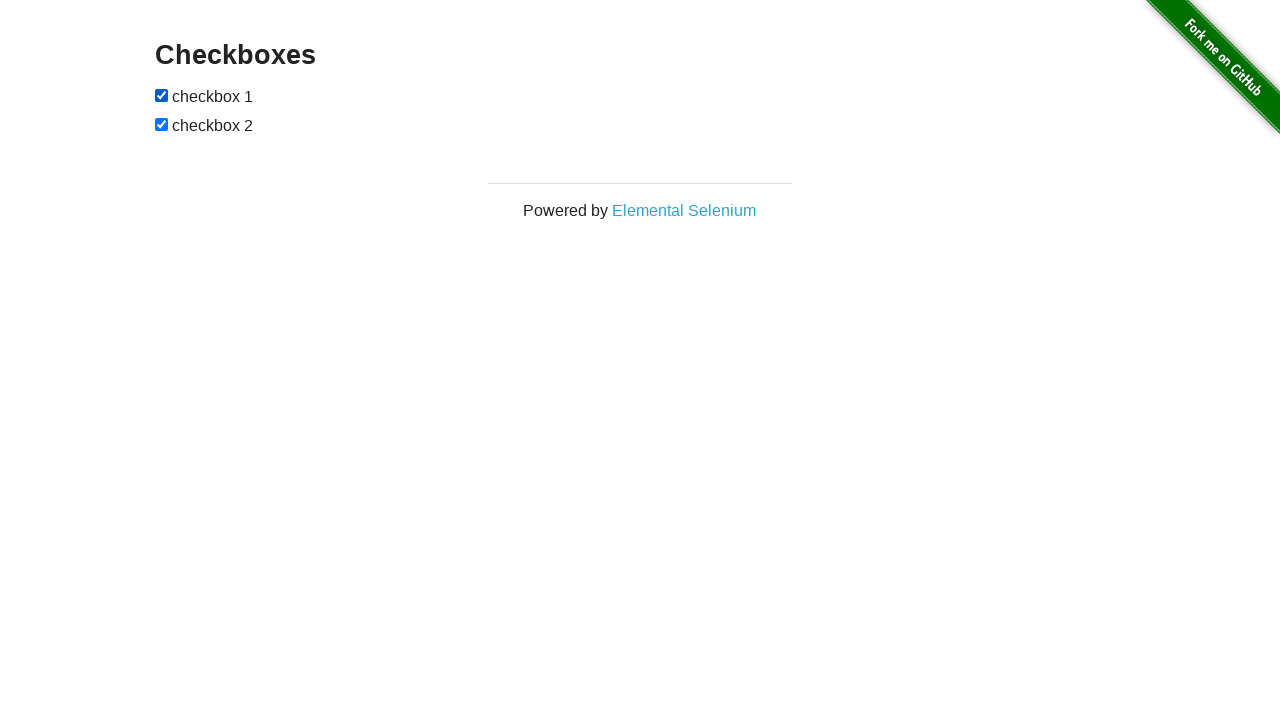

Located second checkbox element
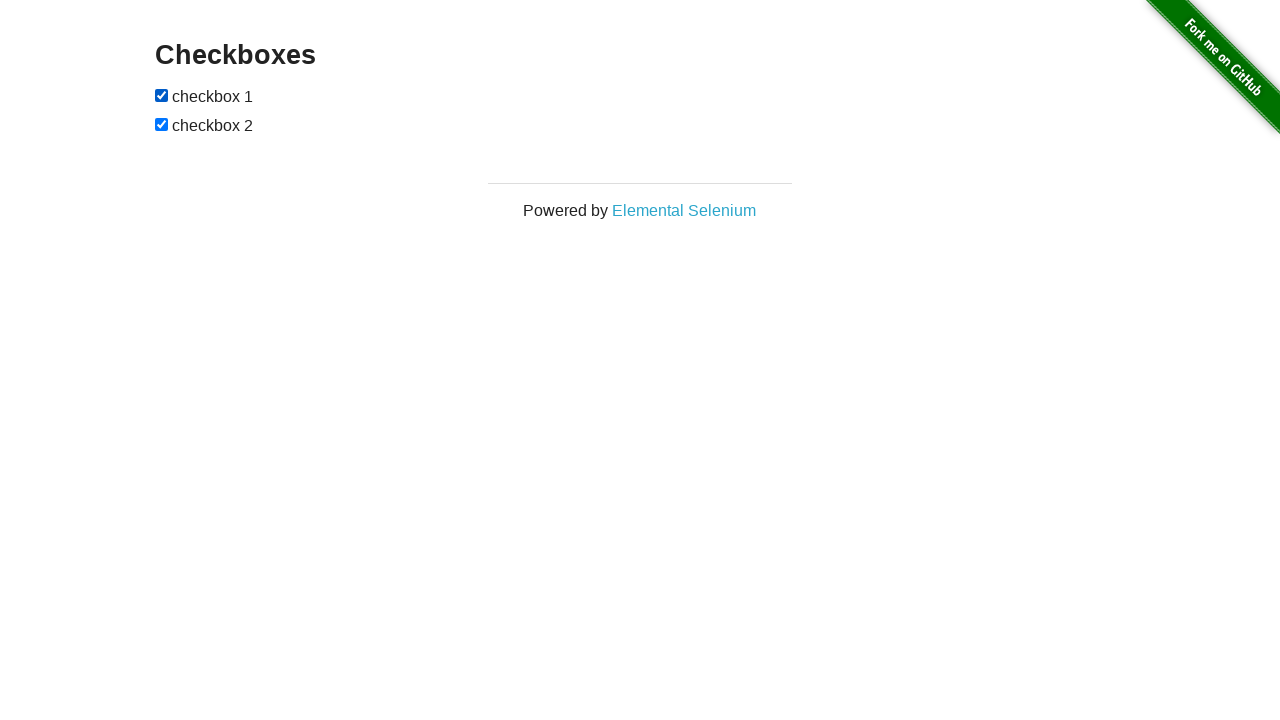

Second checkbox is already checked
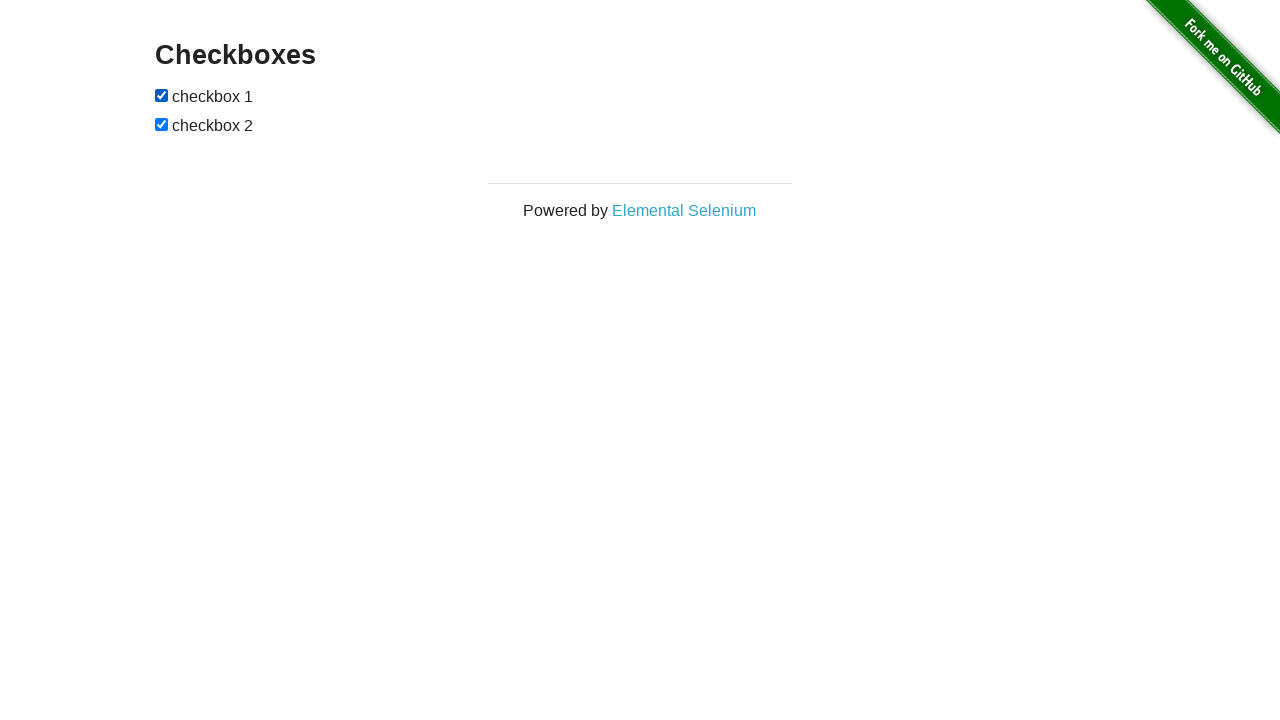

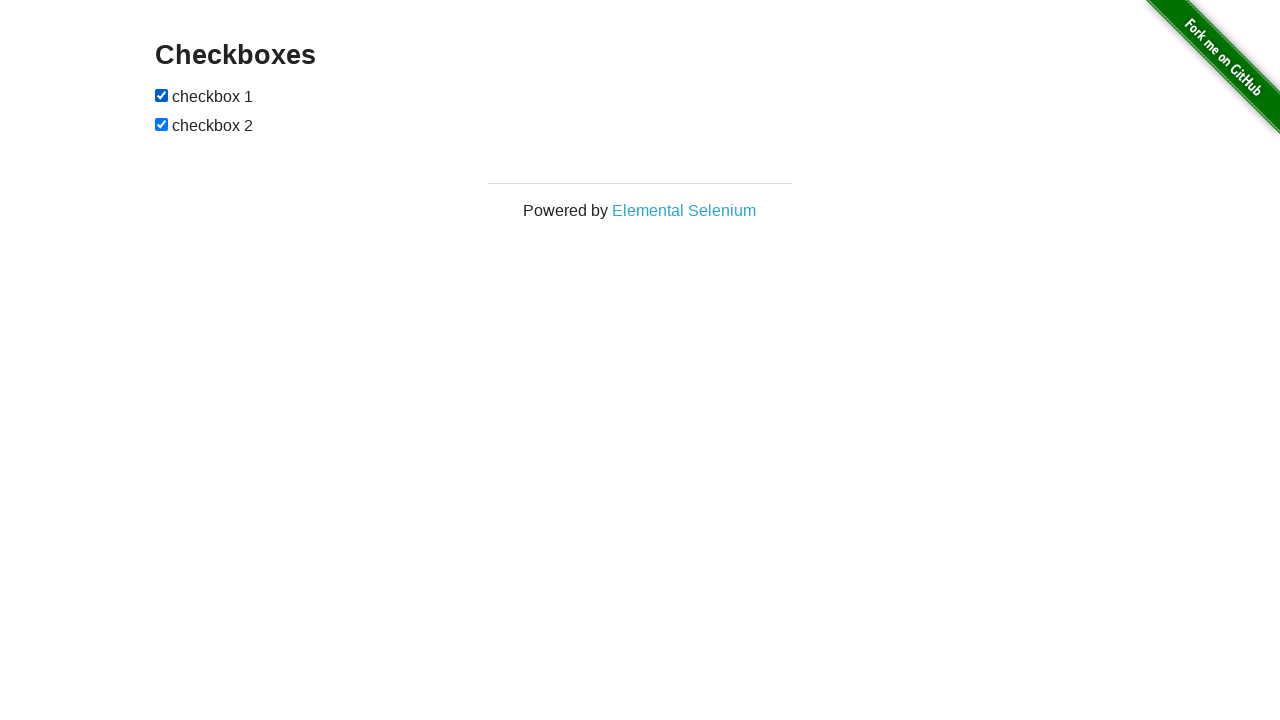